Tests right-click context menu by right-clicking an element, hovering over a menu item, and handling an alert

Starting URL: http://swisnl.github.io/jQuery-contextMenu/demo.html

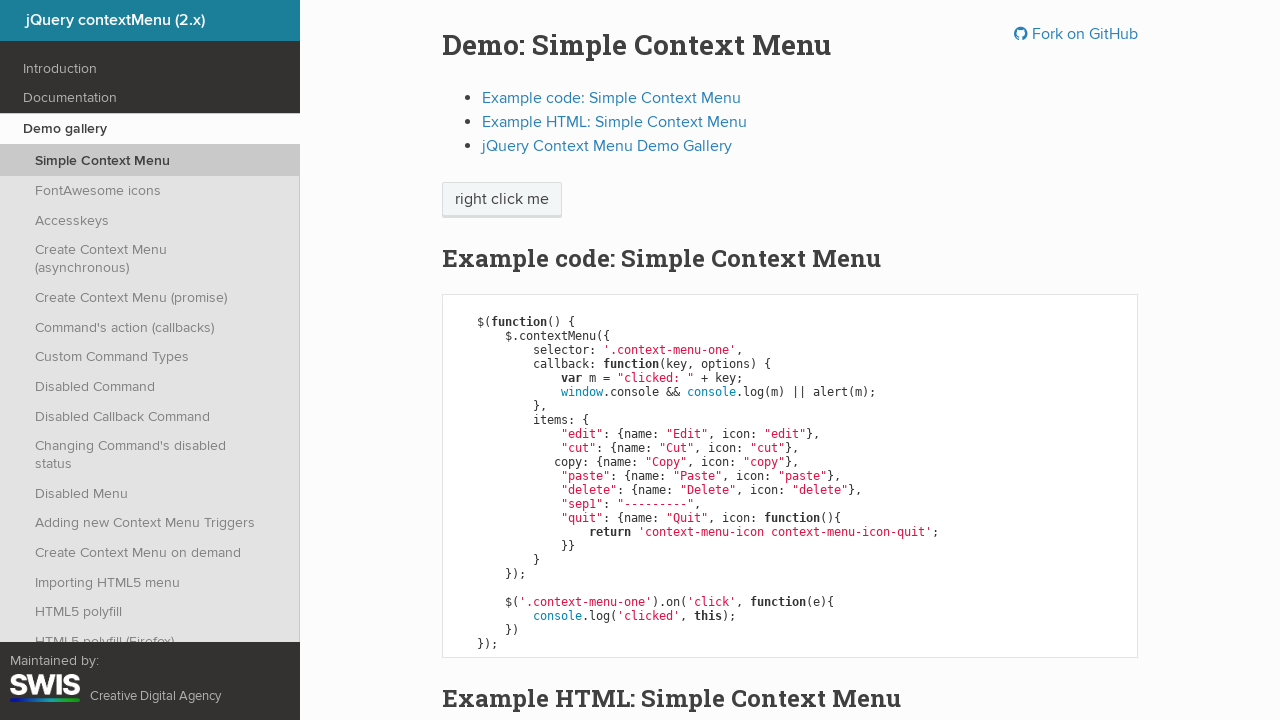

Navigated to jQuery contextMenu demo page
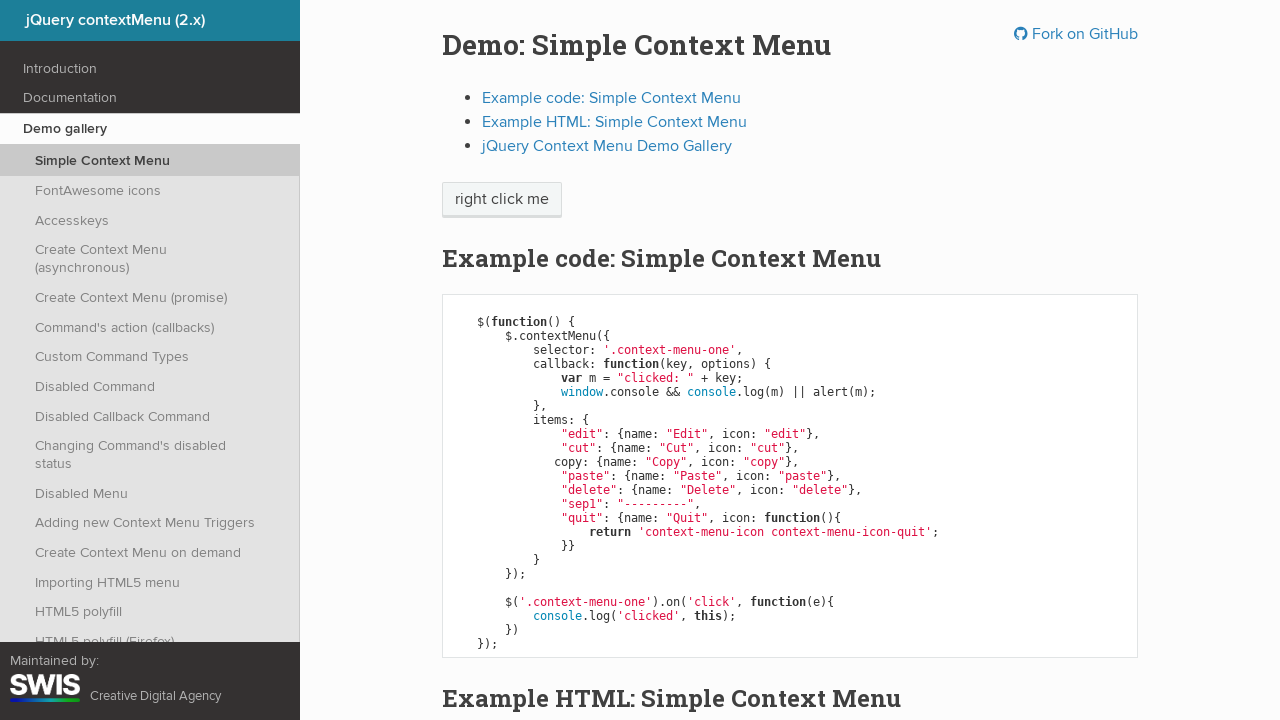

Right-clicked on 'right click me' element to open context menu at (502, 200) on //span[text()='right click me']
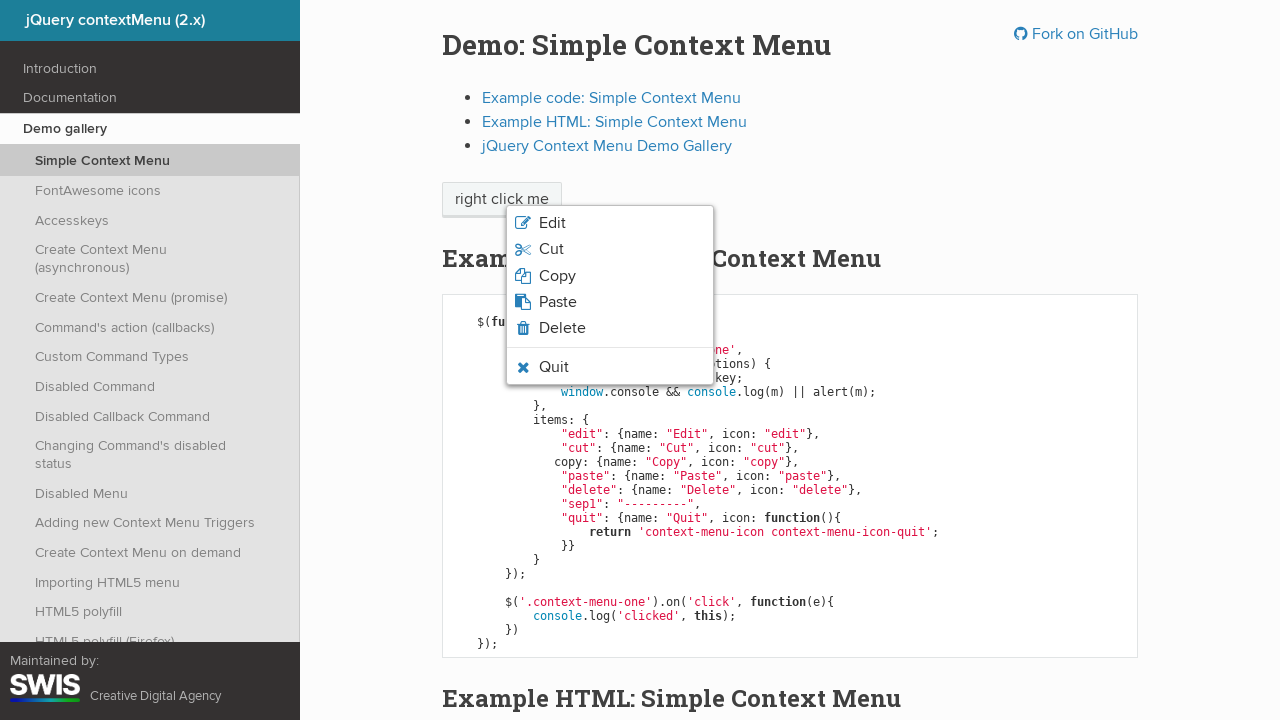

Hovered over quit menu item at (610, 367) on xpath=//li[contains(@class,'context-menu-icon-quit')]
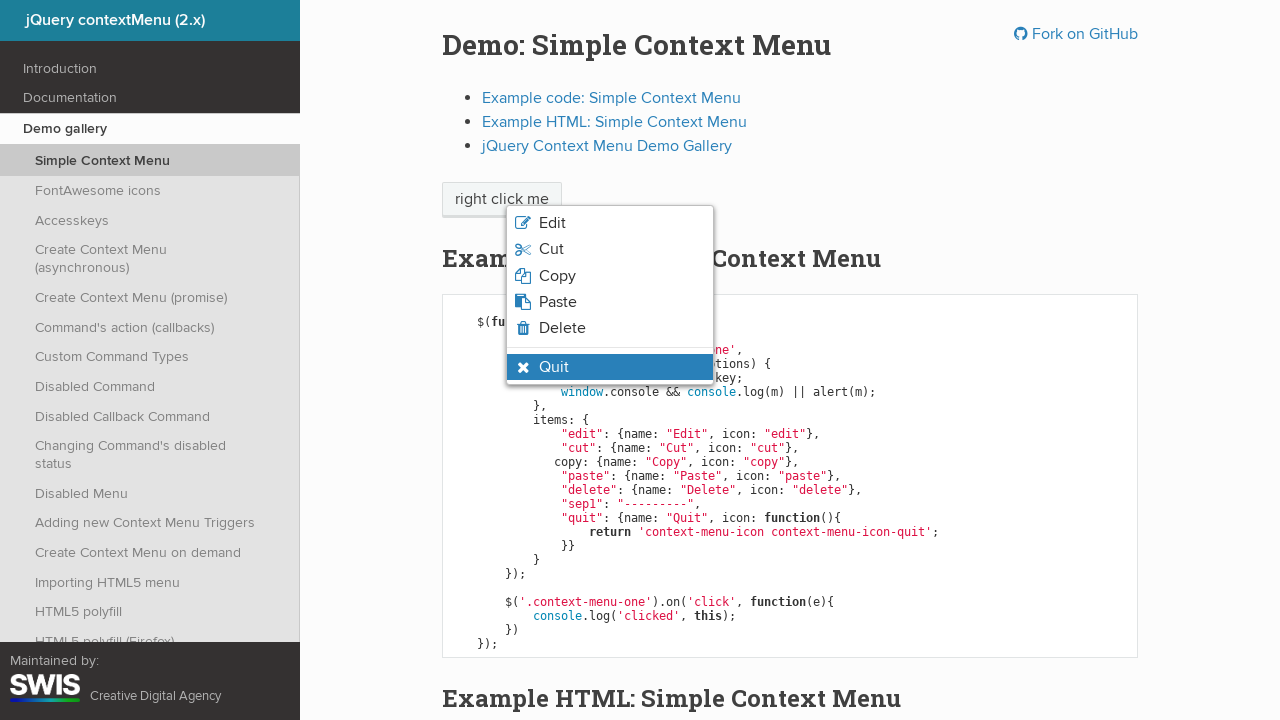

Clicked on quit menu item at (610, 367) on xpath=//li[contains(@class,'context-menu-icon-quit')]
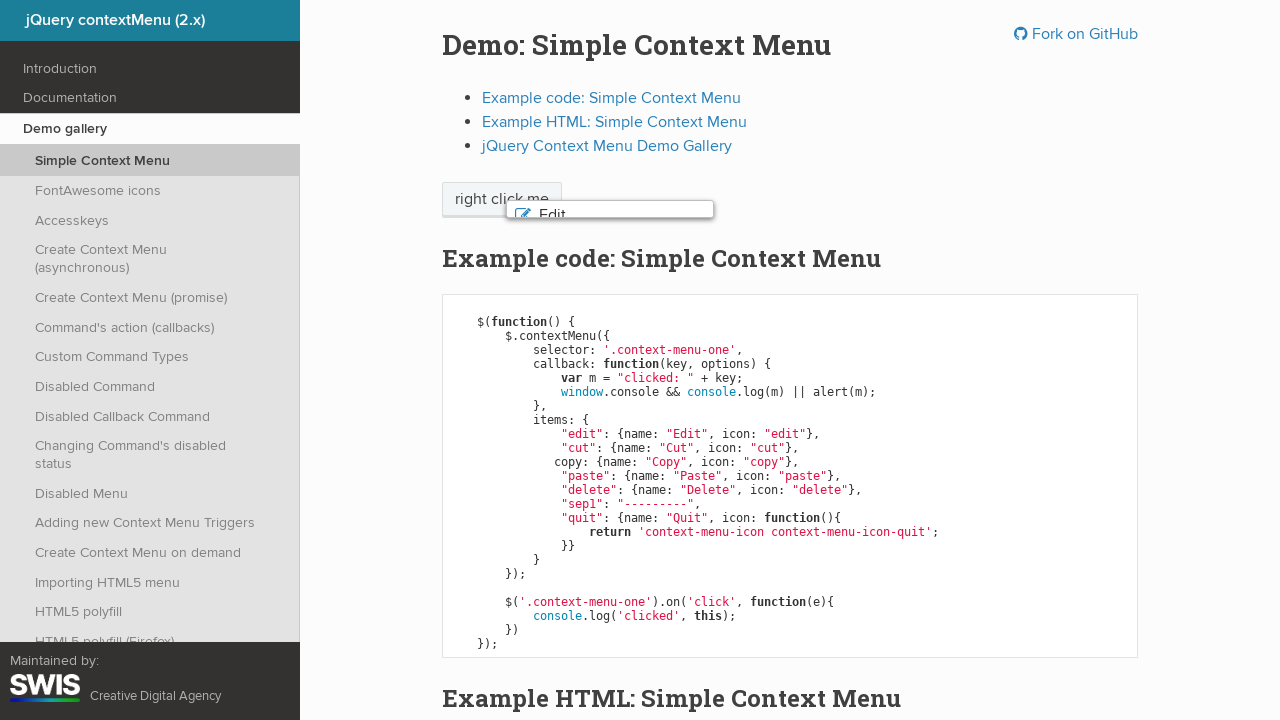

Set up alert dialog handler to accept alerts
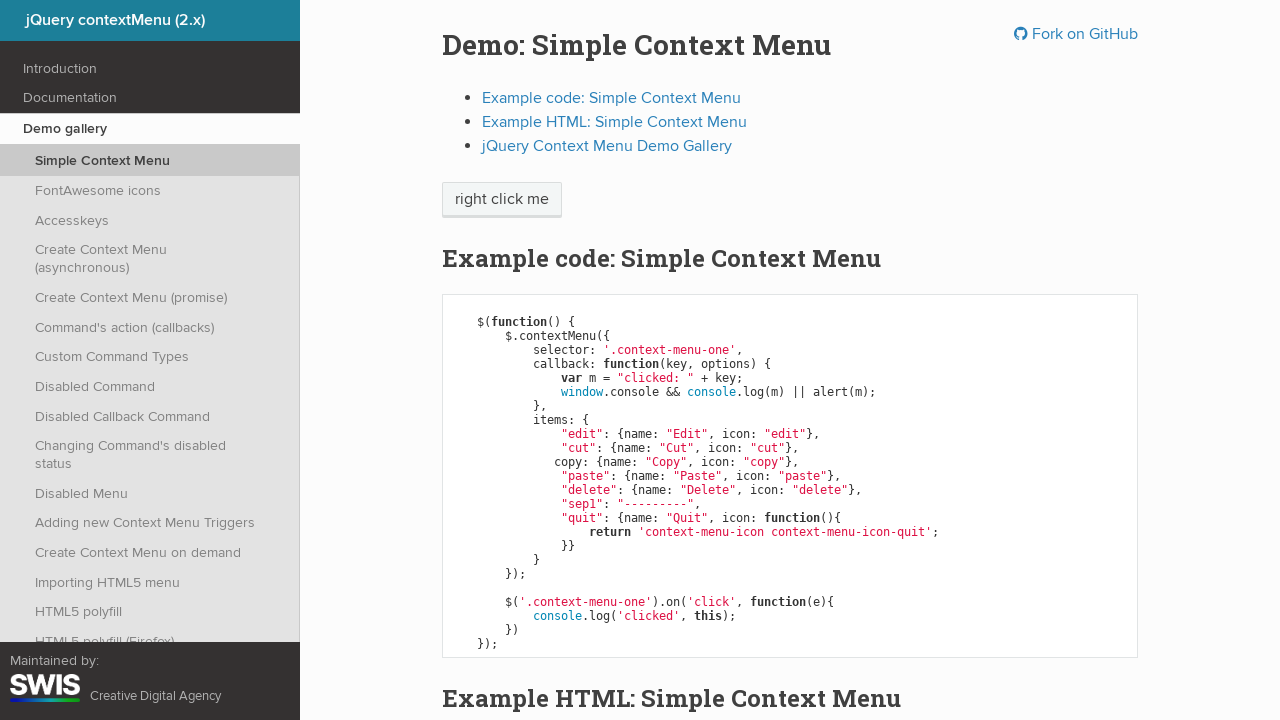

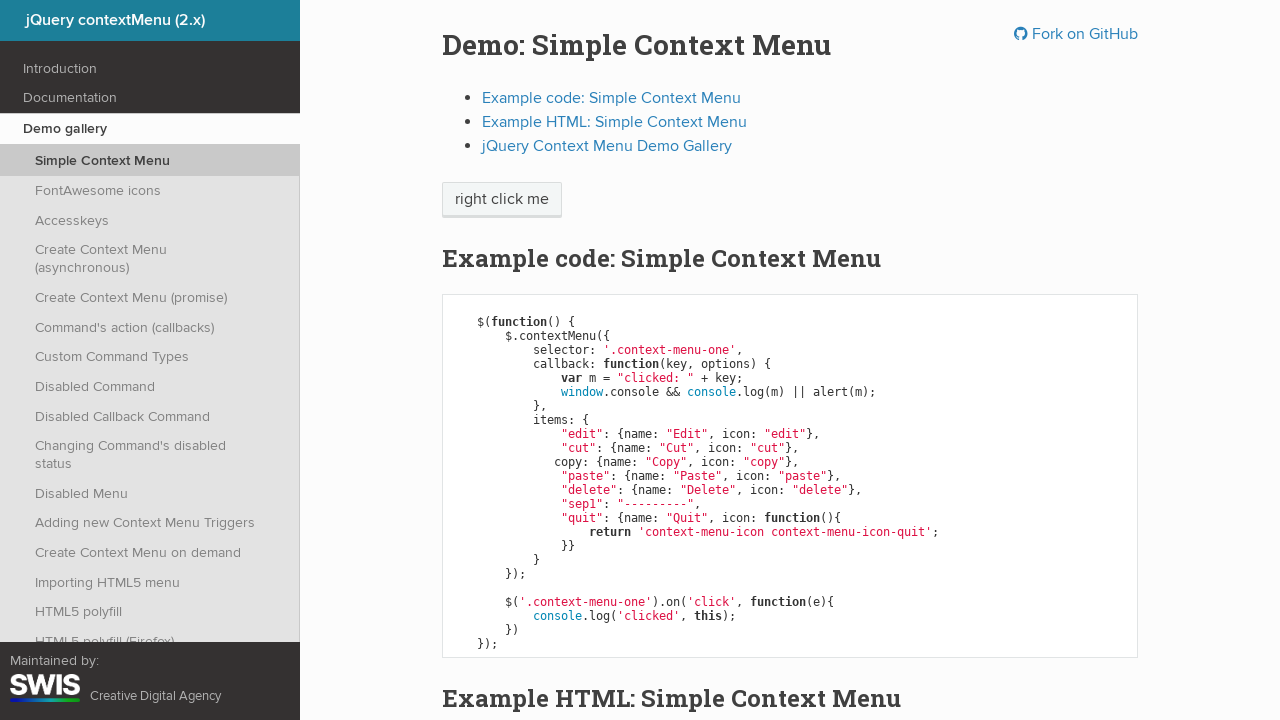